Tests the click functionality on DemoQA by navigating to the Buttons section and clicking the "Click Me" button, then verifying the dynamic click message appears

Starting URL: https://demoqa.com/elements

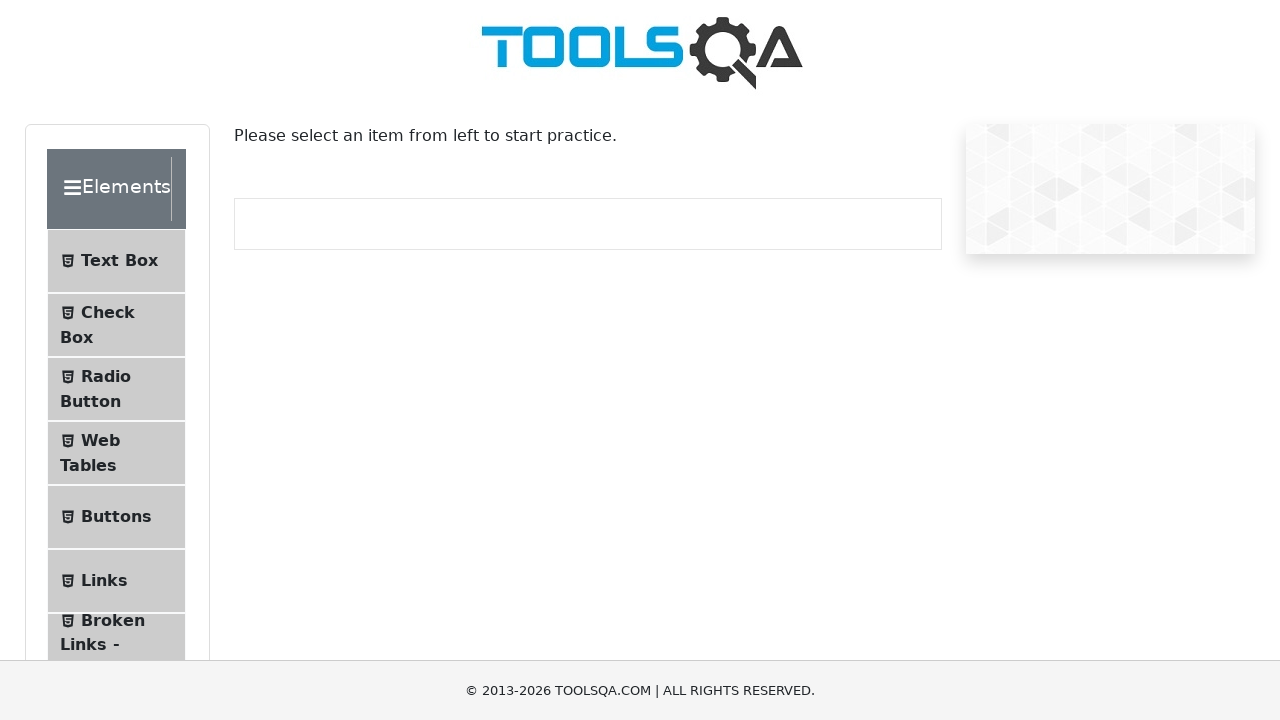

Clicked on Buttons menu item in Elements list at (116, 517) on .collapse.element-list.show > .menu-list > li:nth-of-type(5)
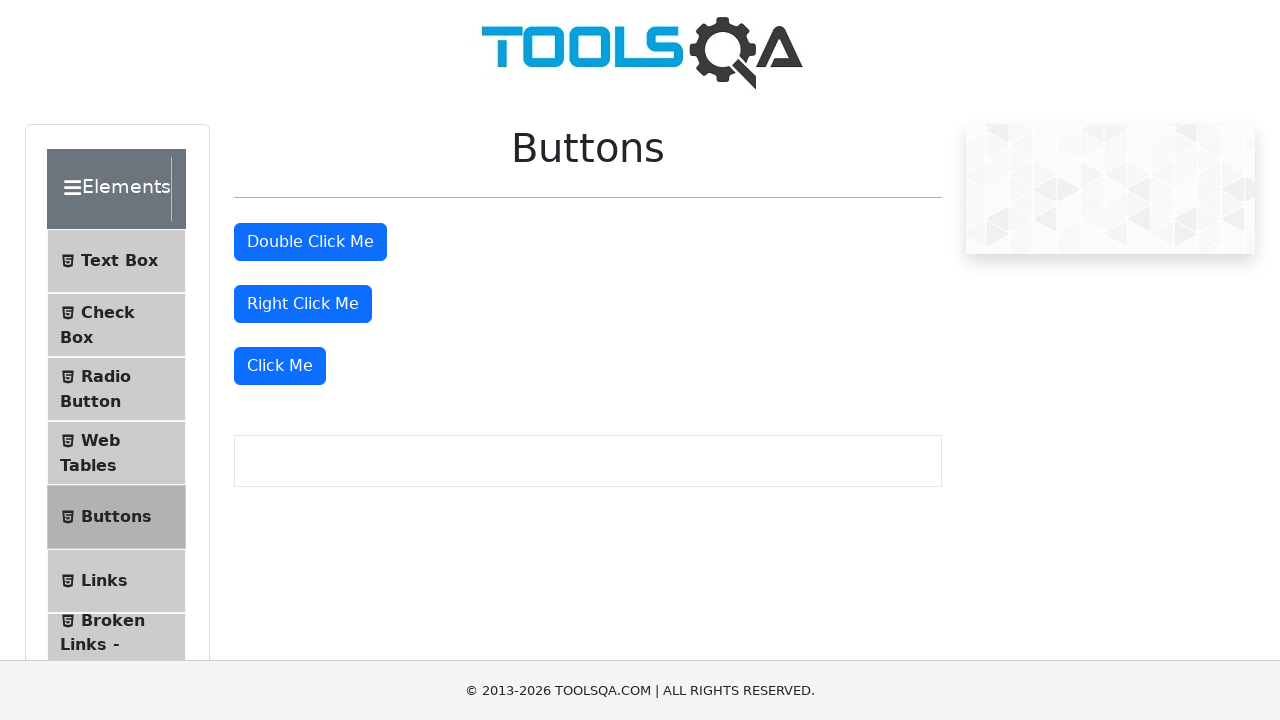

Clicked the 'Click Me' button at (280, 366) on div:nth-child(4)>button
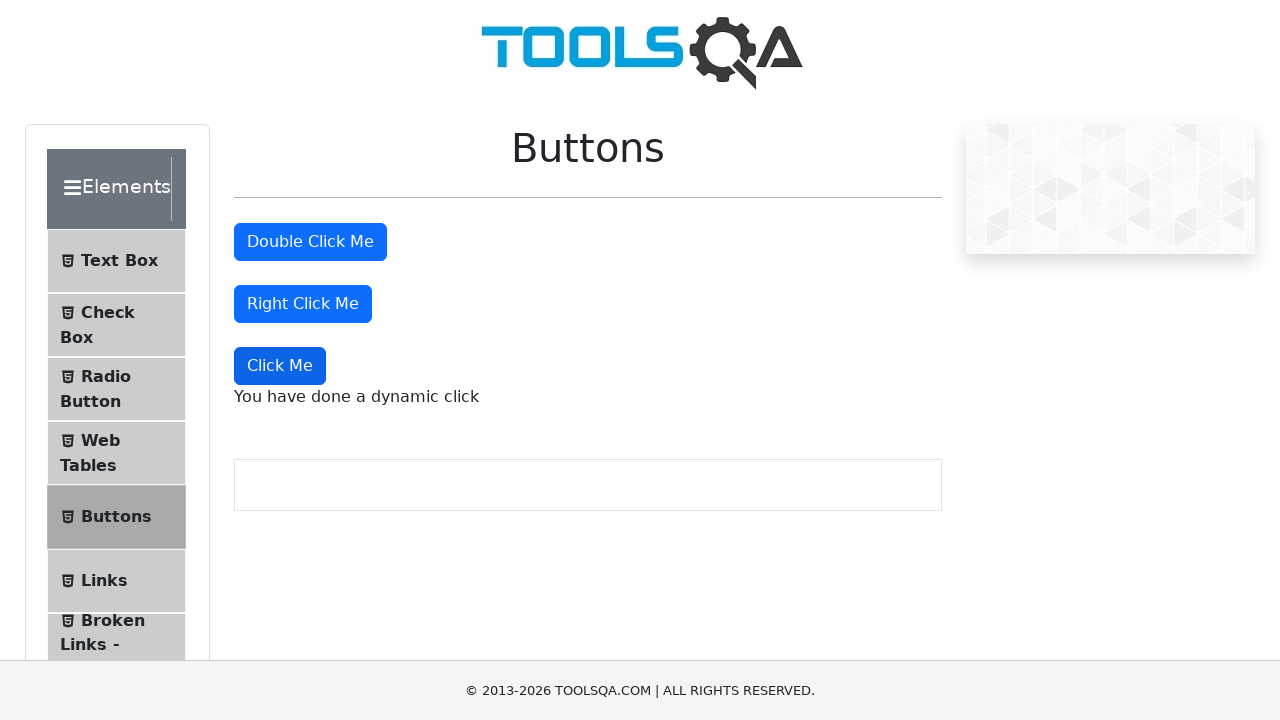

Dynamic click message appeared on page
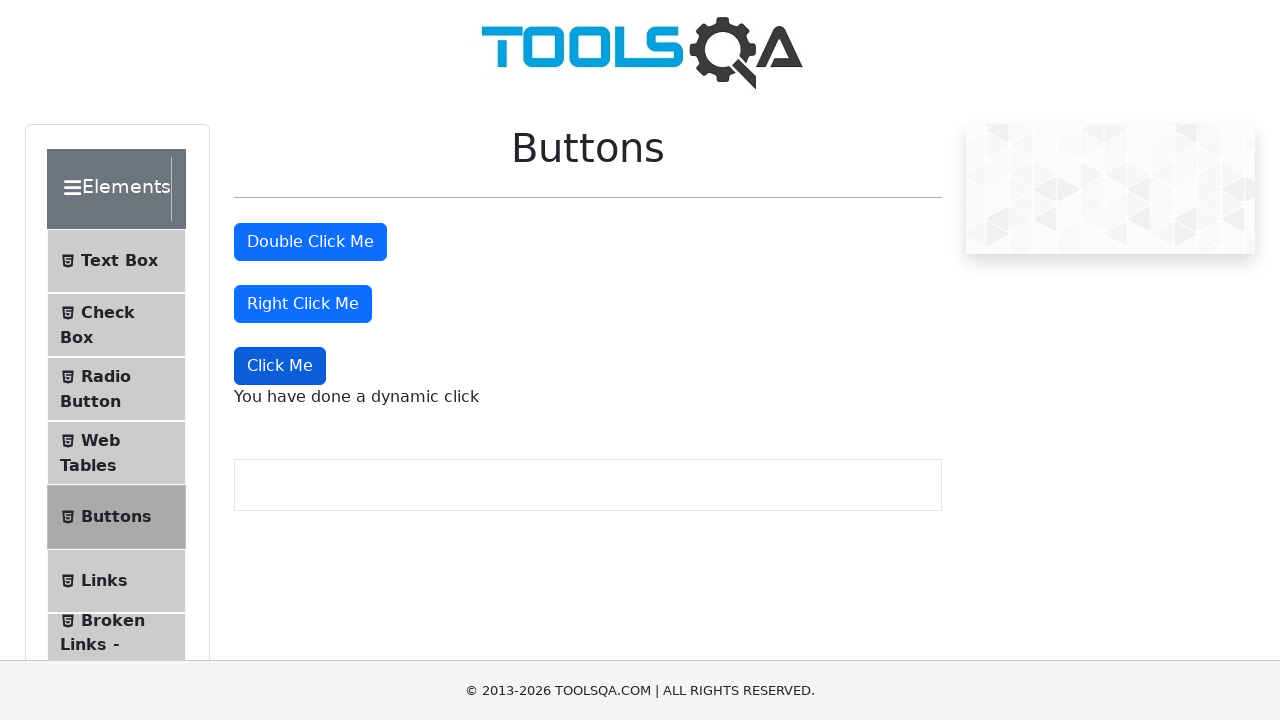

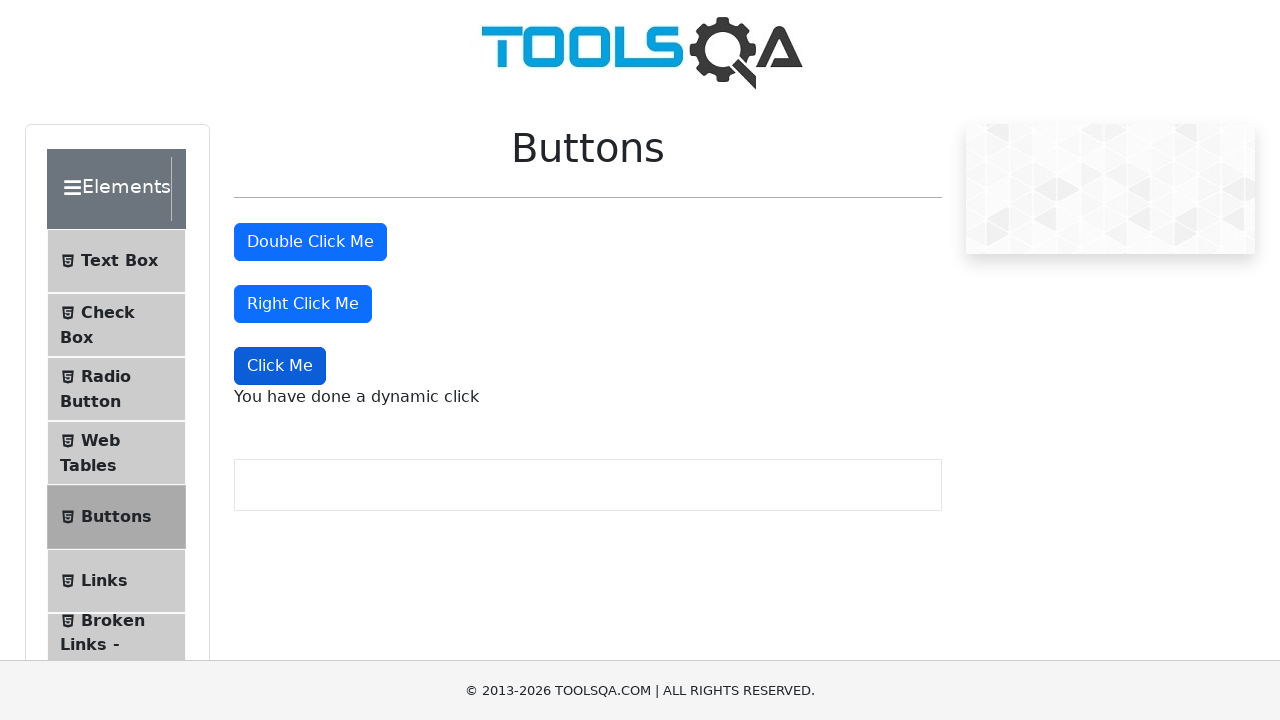